Navigates to the OrangeHRM demo login page and retrieves the page title to verify the page loads correctly.

Starting URL: https://opensource-demo.orangehrmlive.com/web/index.php/auth/login

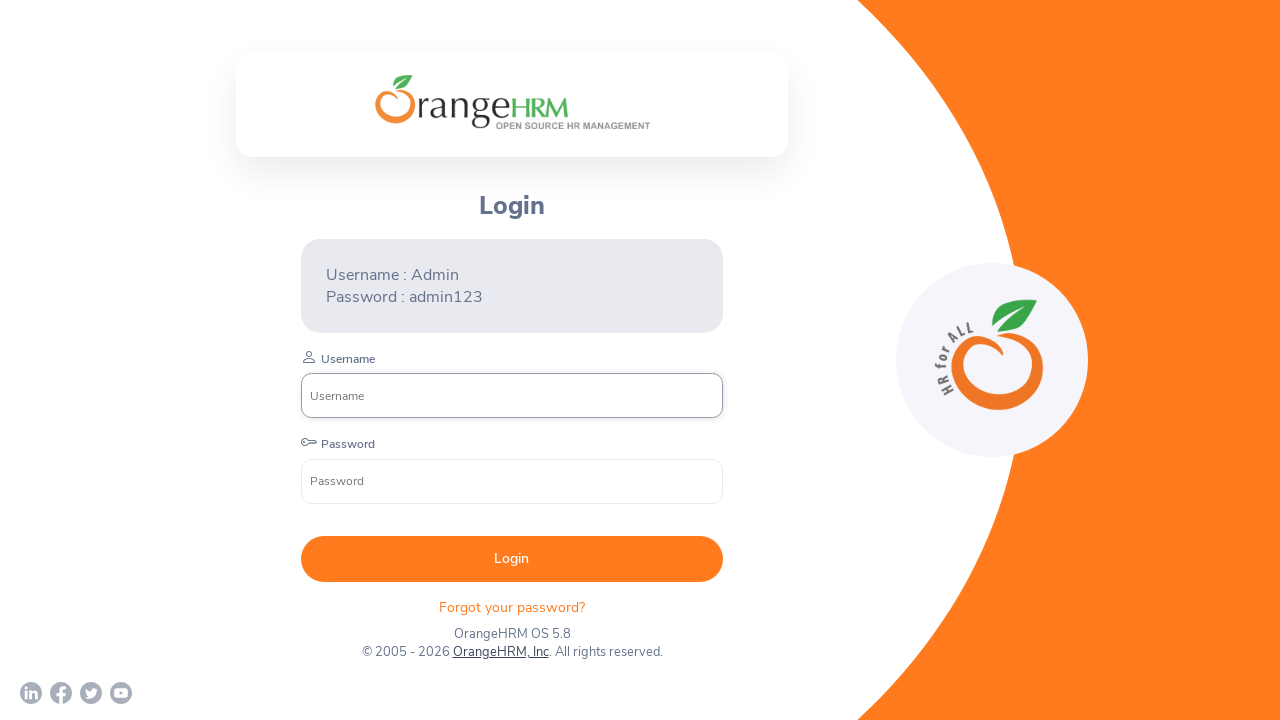

Waited for page DOM to load on OrangeHRM login page
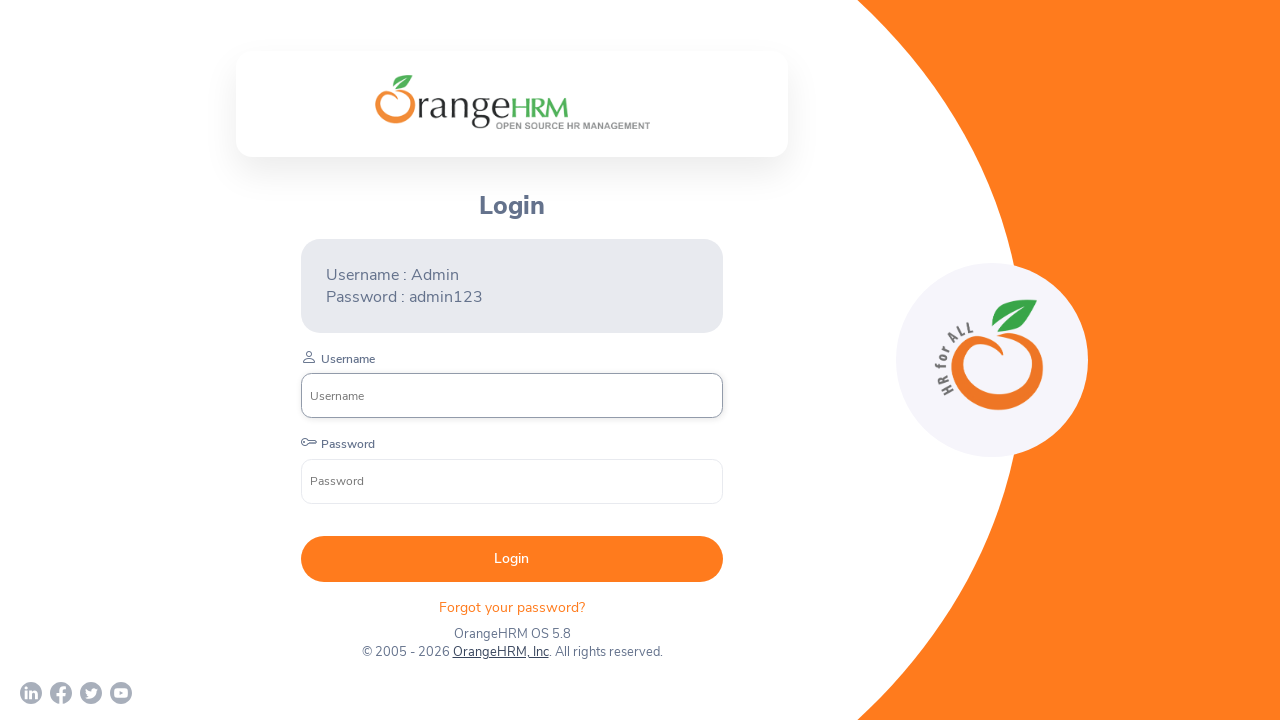

Retrieved page title: OrangeHRM
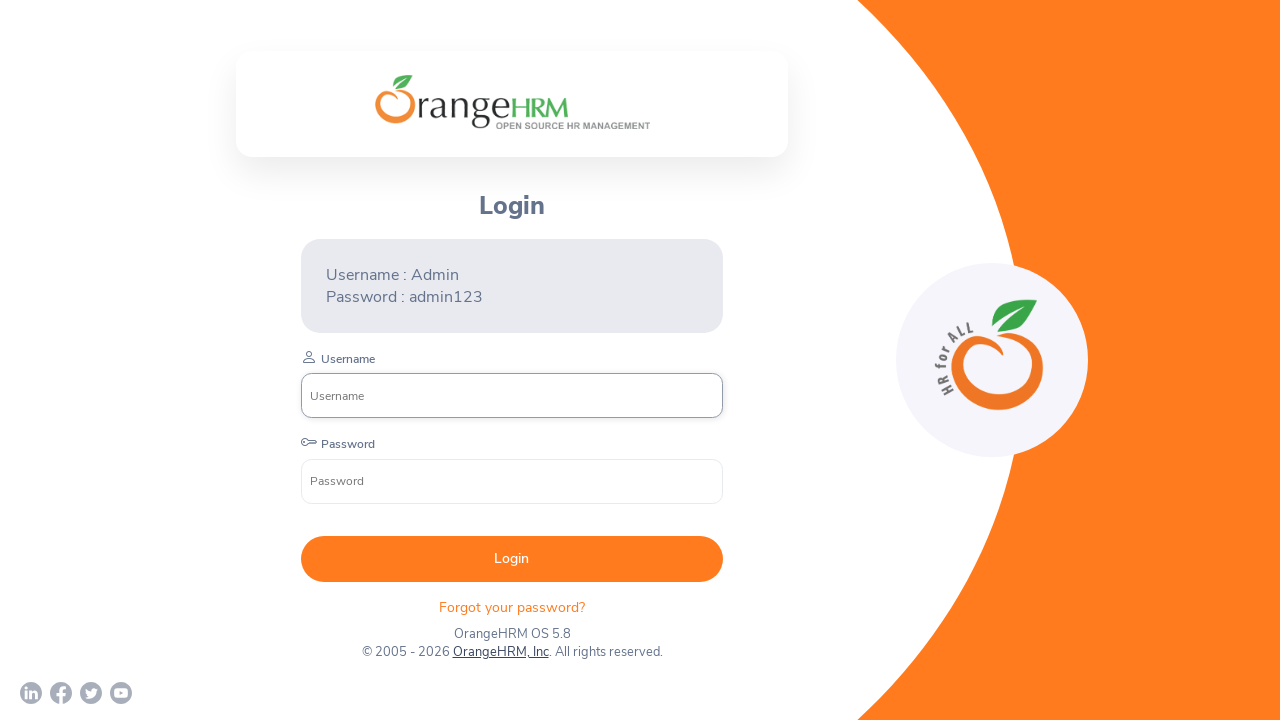

Printed page title to console
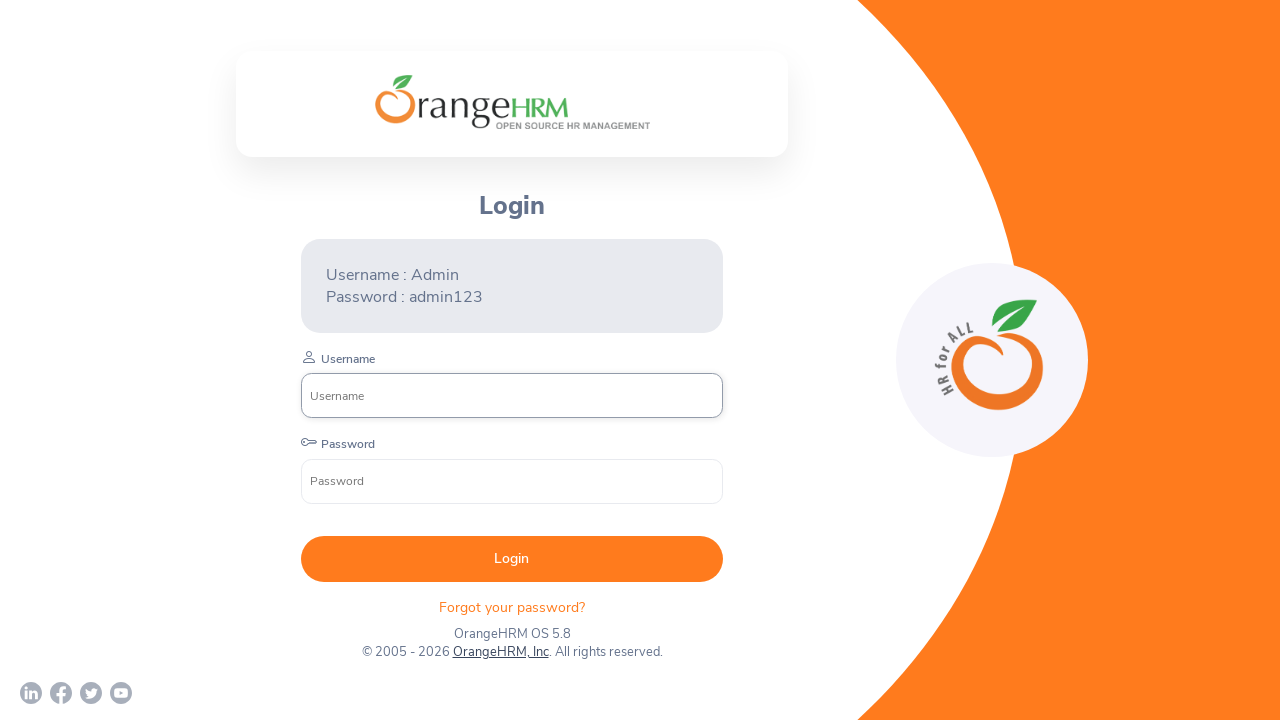

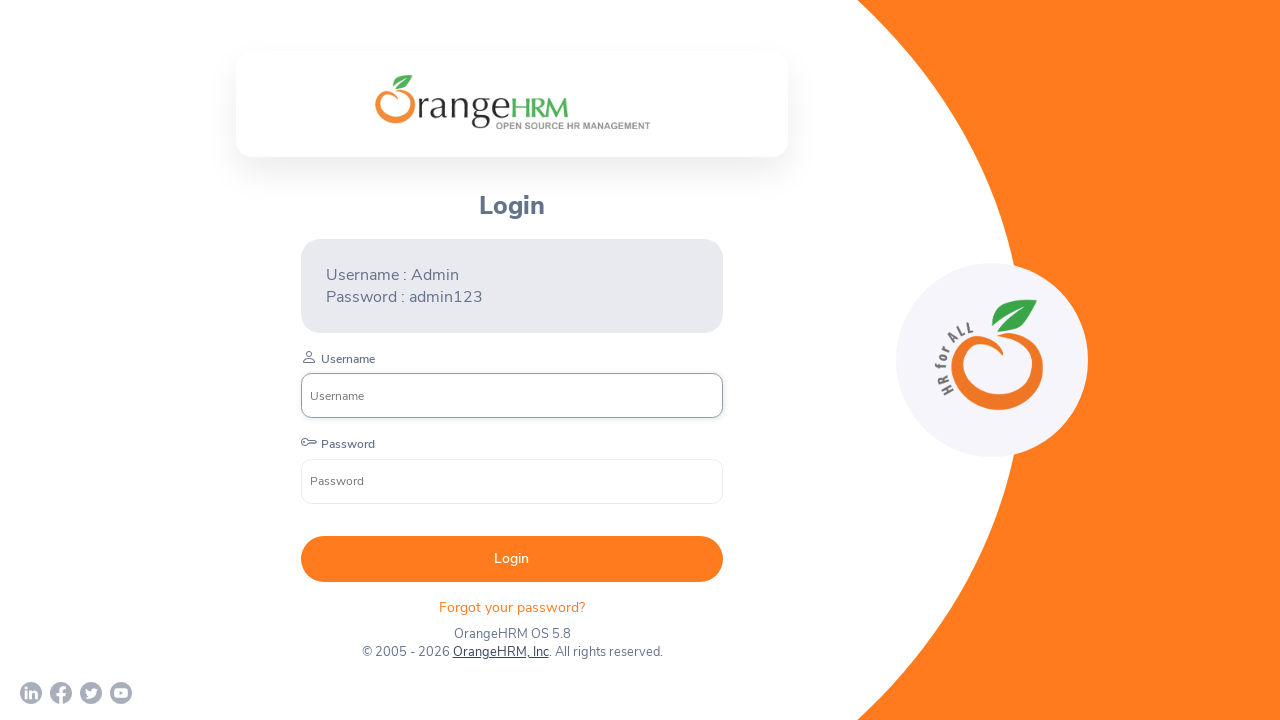